Tests the DemoQA website by navigating to the Alerts, Frame & Windows section, clicking on Browser Windows, opening a new tab, verifying content in the new tab, and switching back to the original tab.

Starting URL: https://demoqa.com/

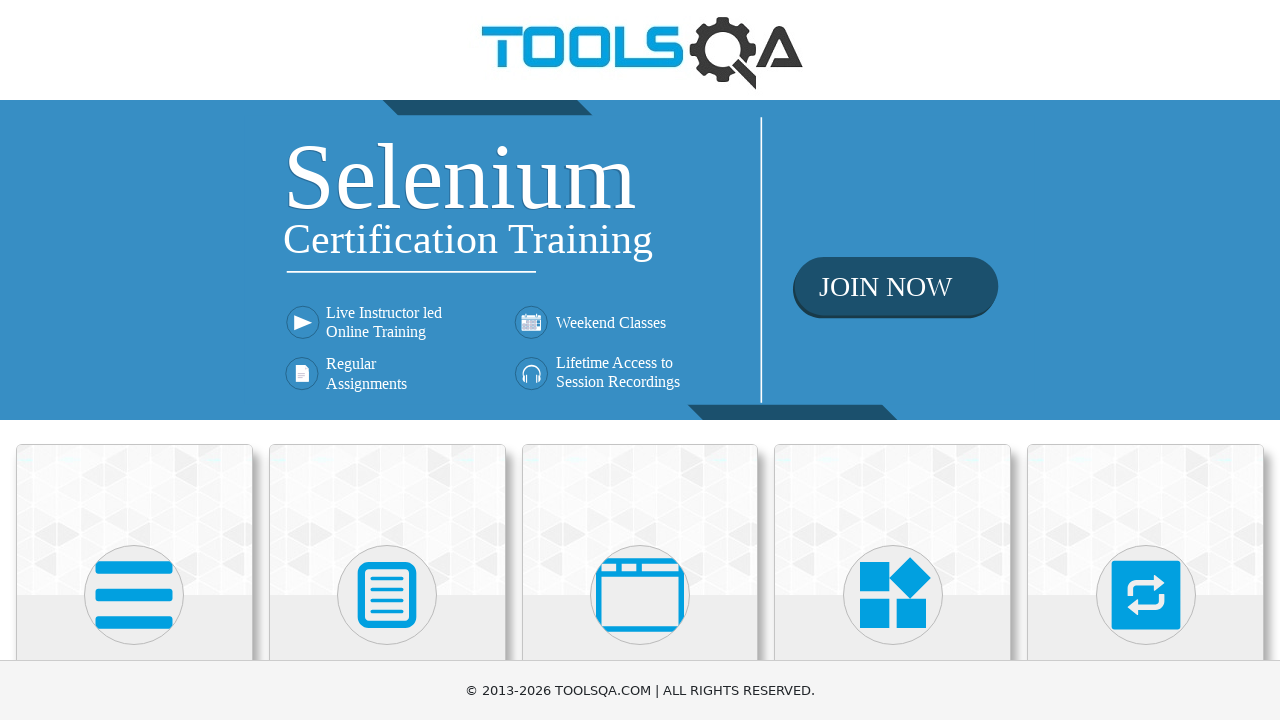

Scrolled 'Alerts, Frame & Windows' card into view
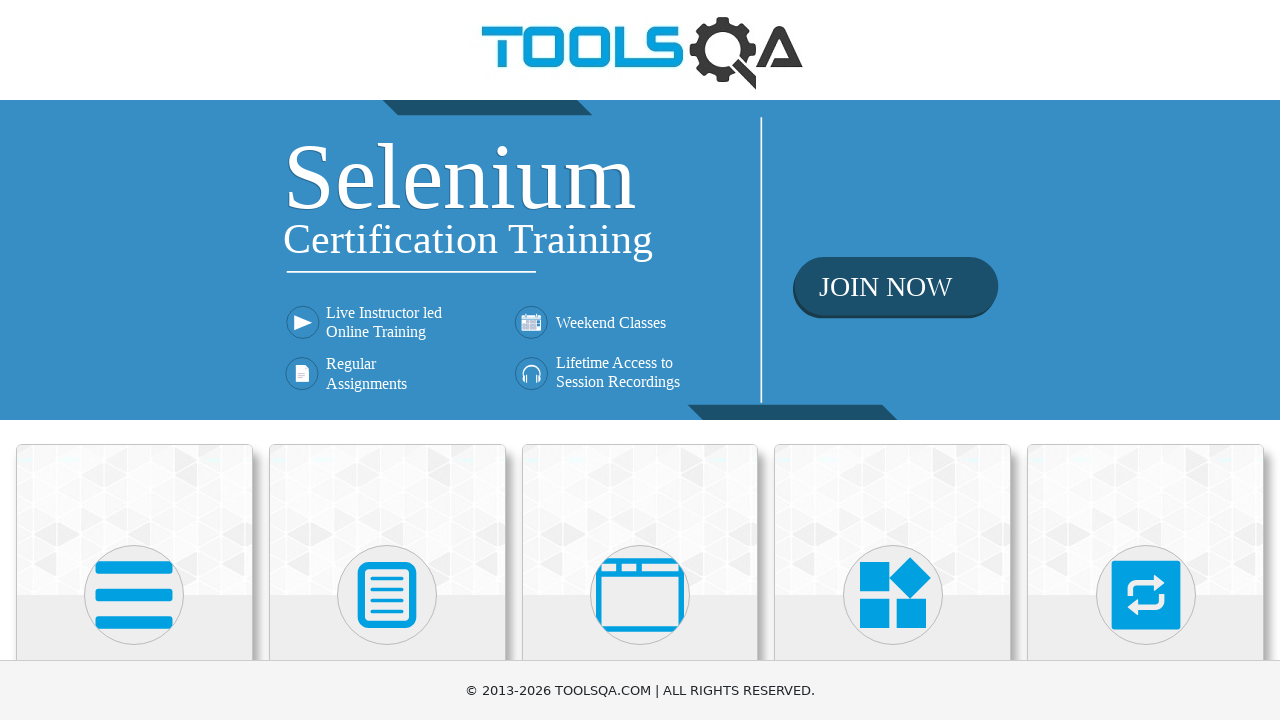

Clicked on 'Alerts, Frame & Windows' card at (640, 520) on xpath=(//*[@class='card-up'])[3]
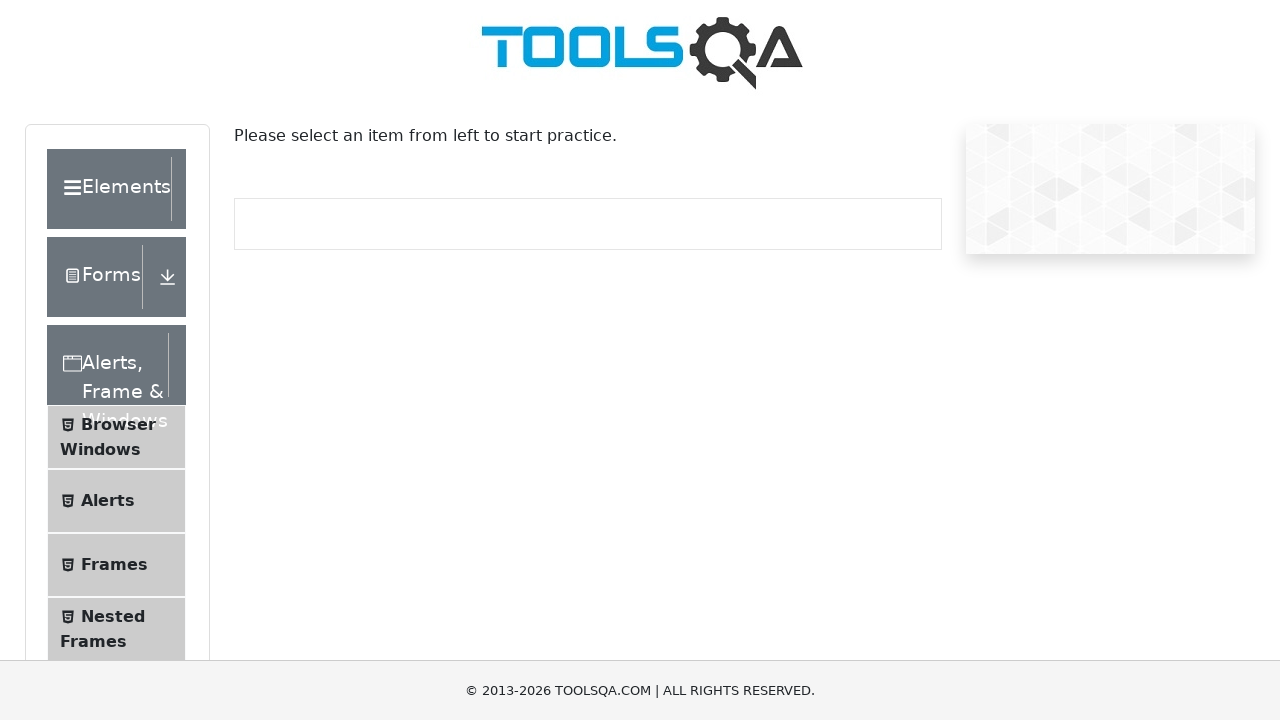

Instruction text appeared on the page
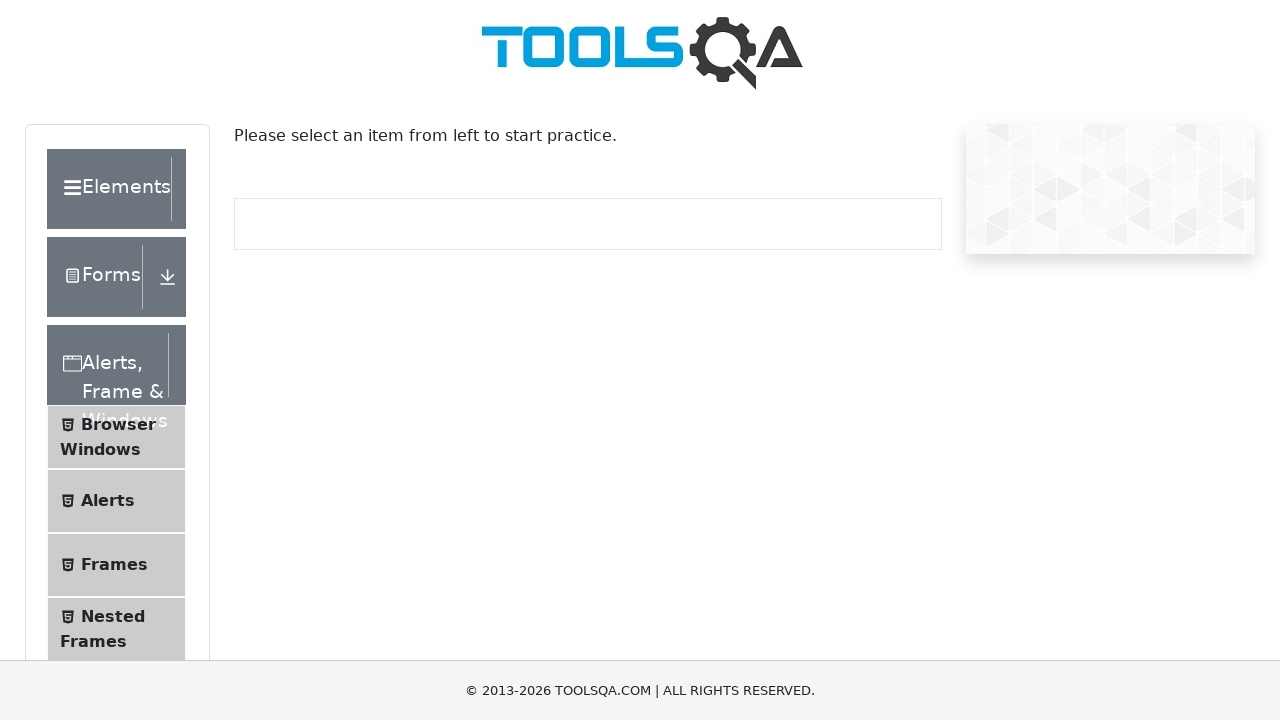

Clicked on 'Browser Windows' in the left menu at (116, 437) on xpath=(//*[@id='item-0'])[3]
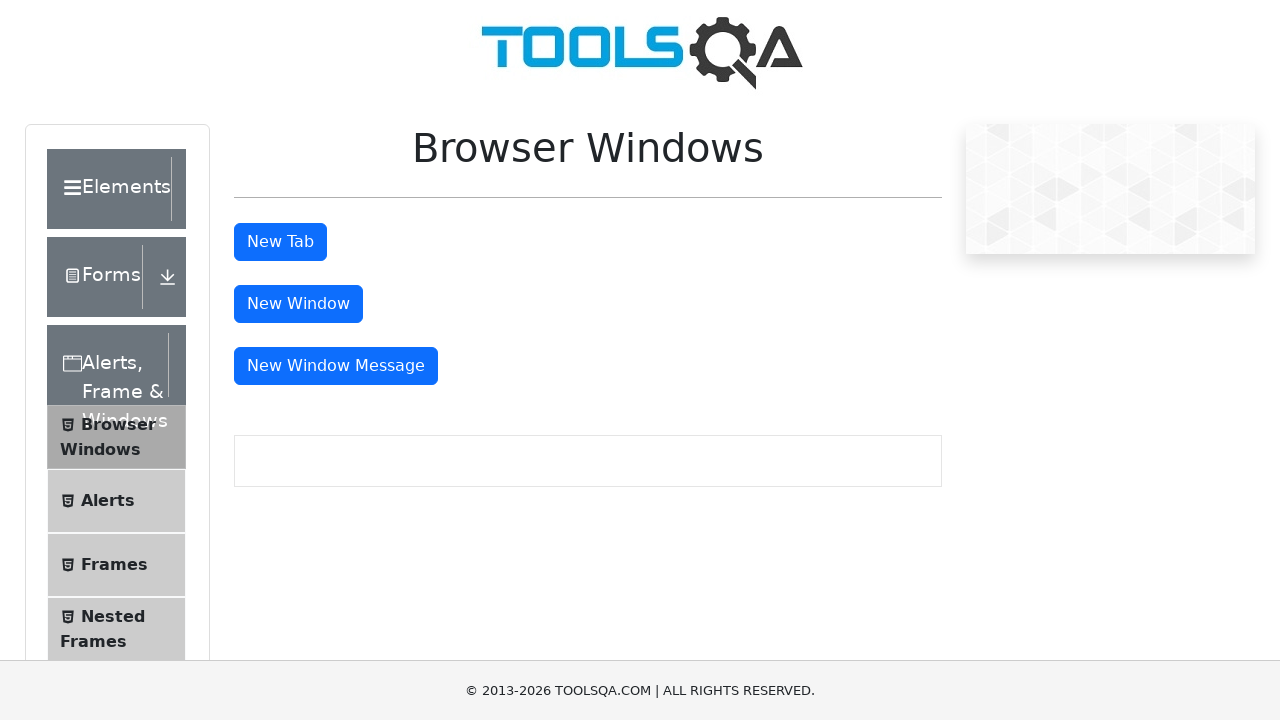

New Tab button is now visible
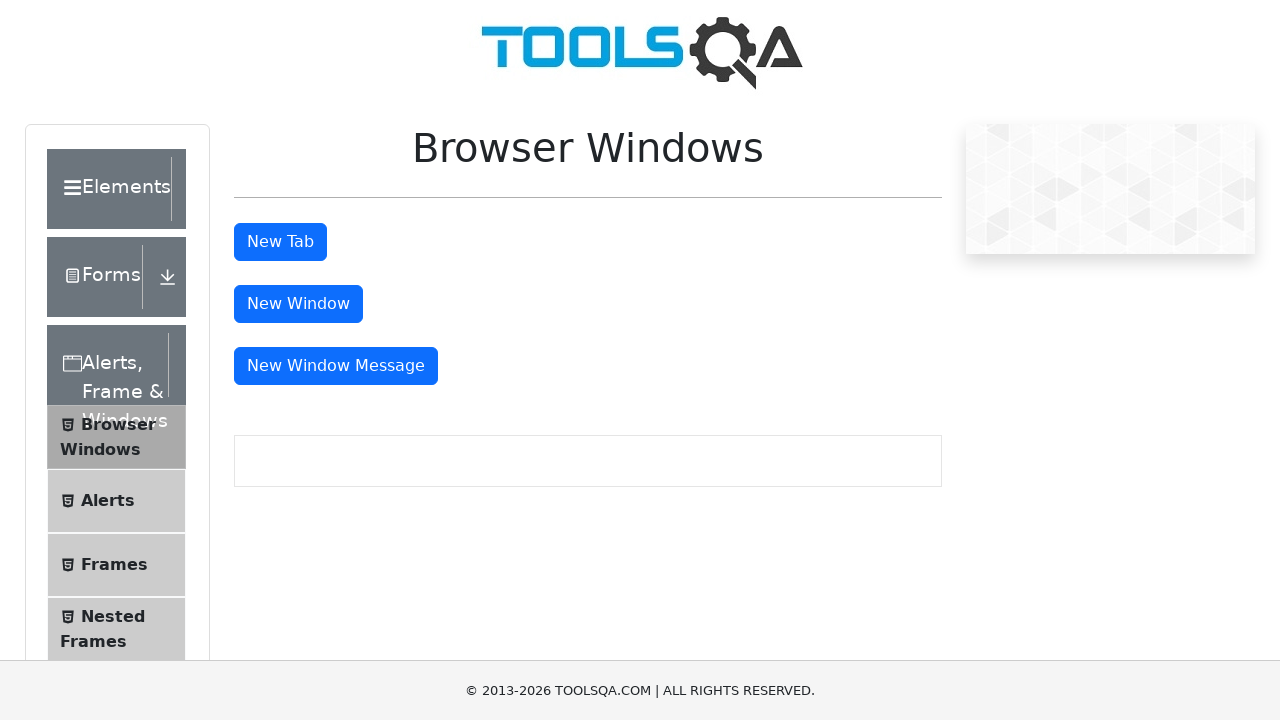

Clicked New Tab button and new tab opened at (280, 242) on #tabButton
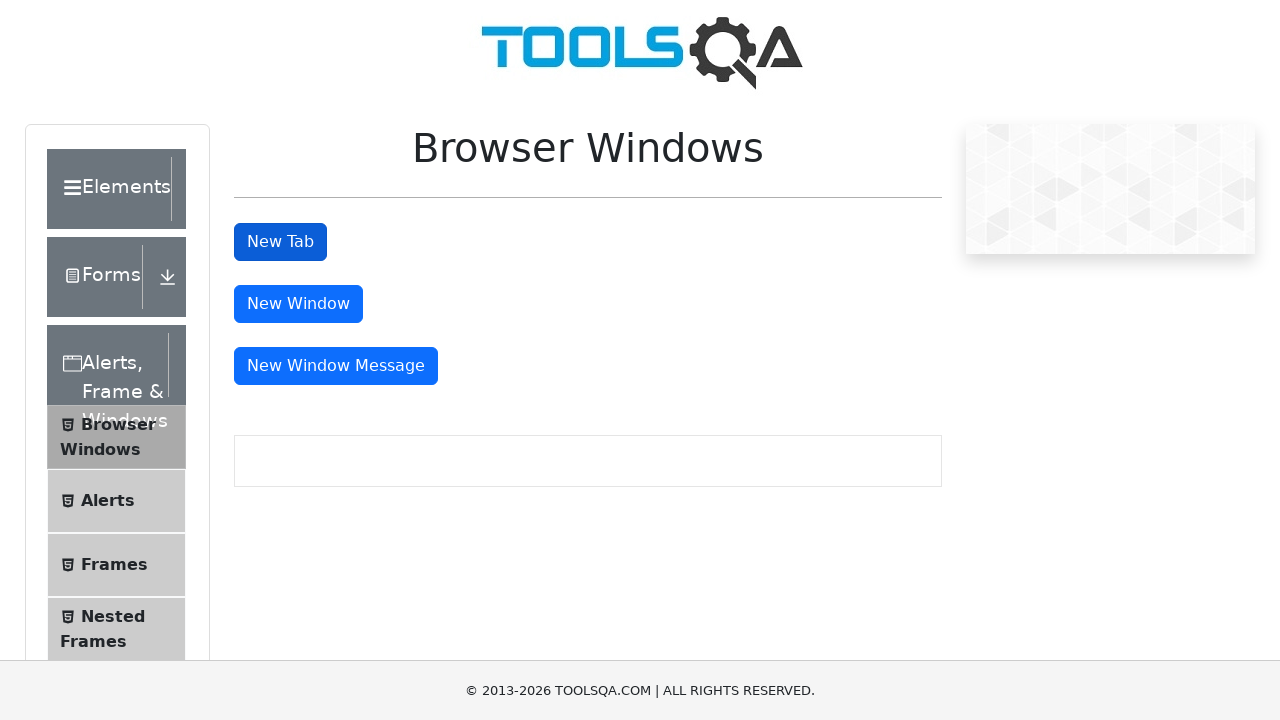

New tab loaded with sample heading visible
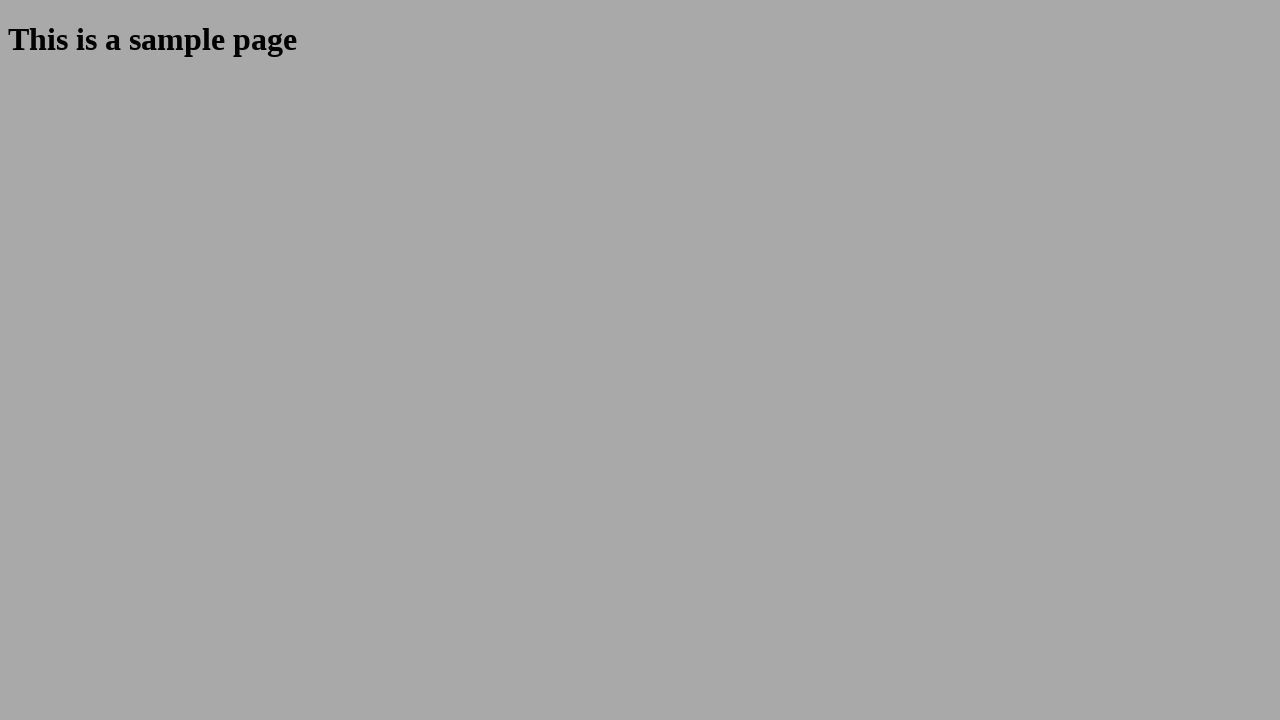

Switched back to original tab
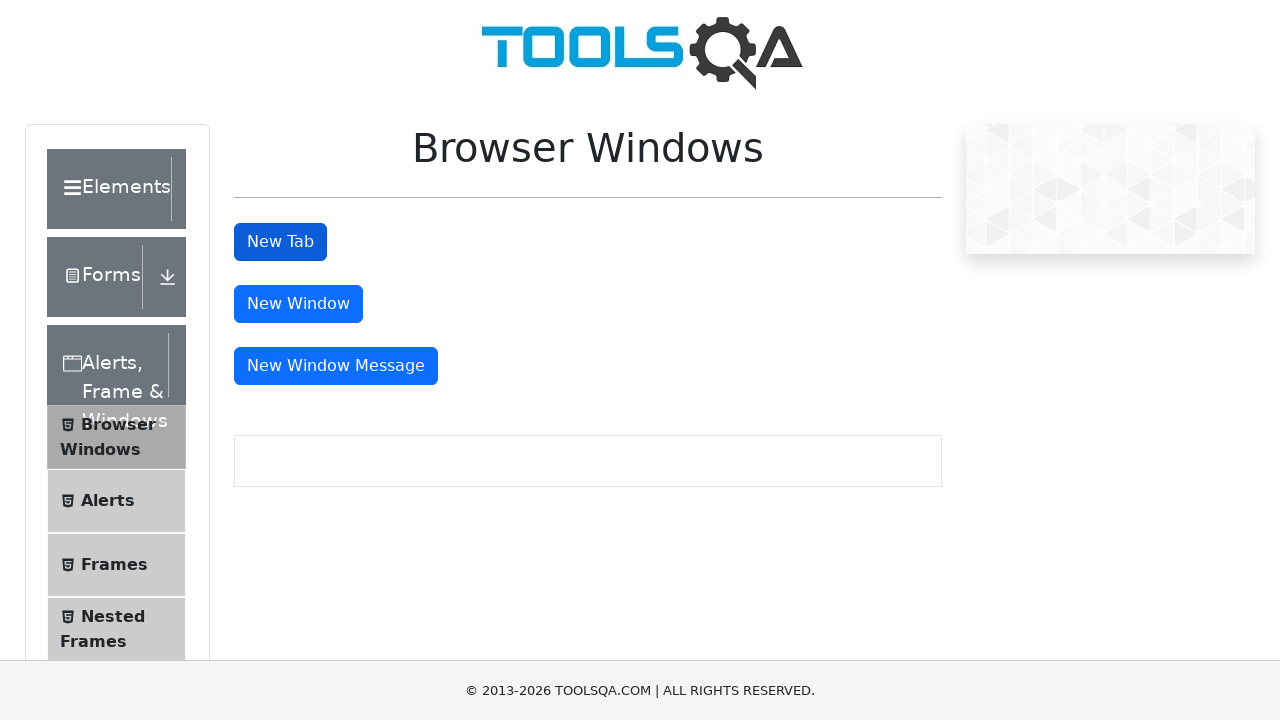

Verified New Tab button is still visible on original tab
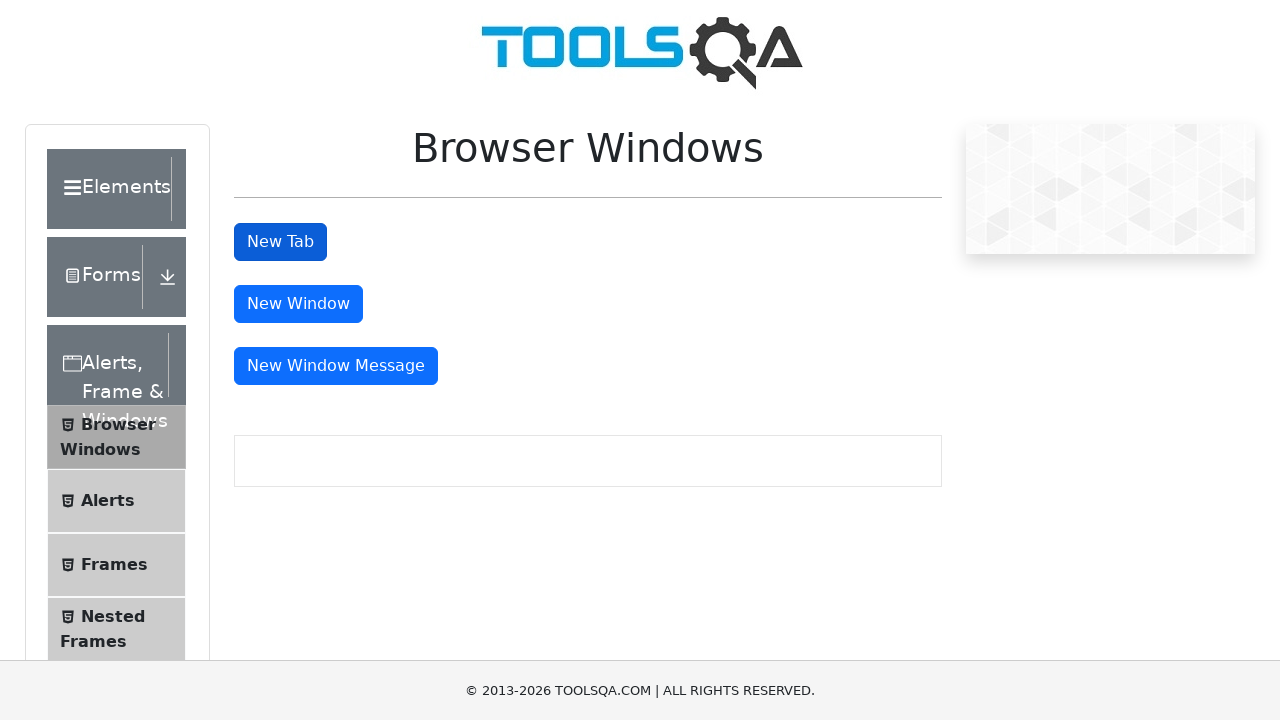

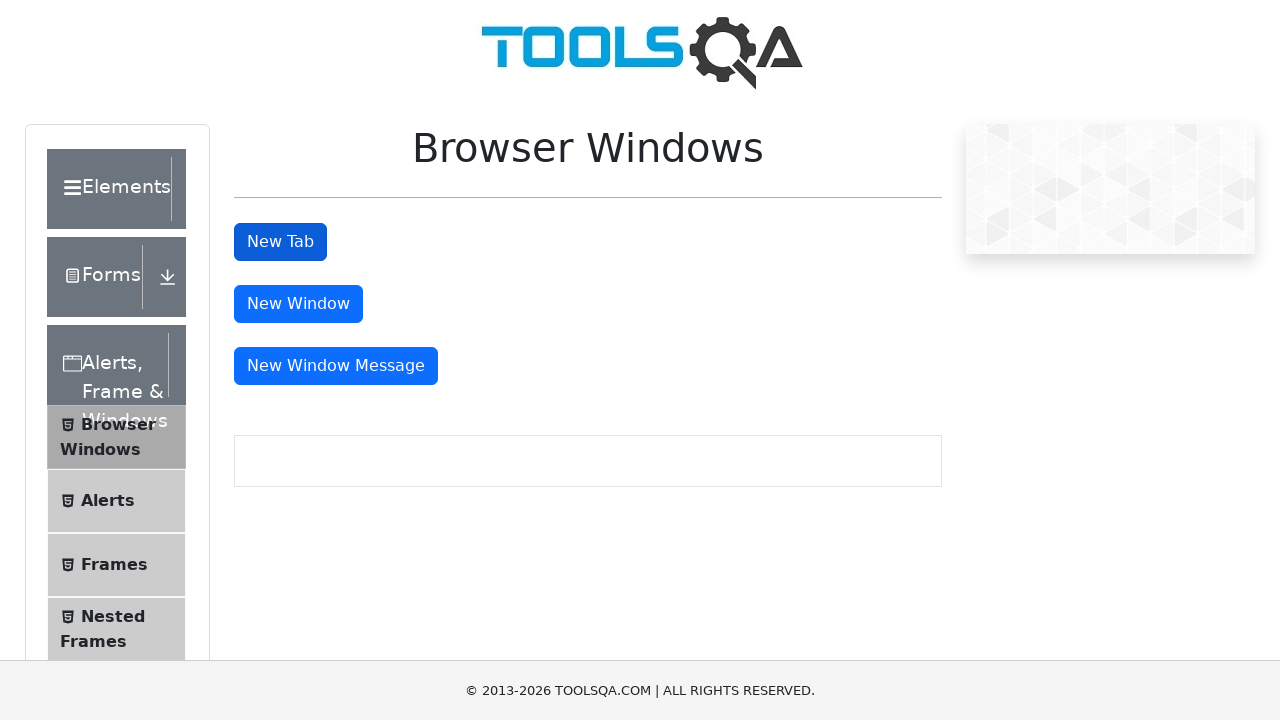